Opens the SpiceJet registration page and waits for it to load

Starting URL: https://book.spicejet.com/Register.aspx

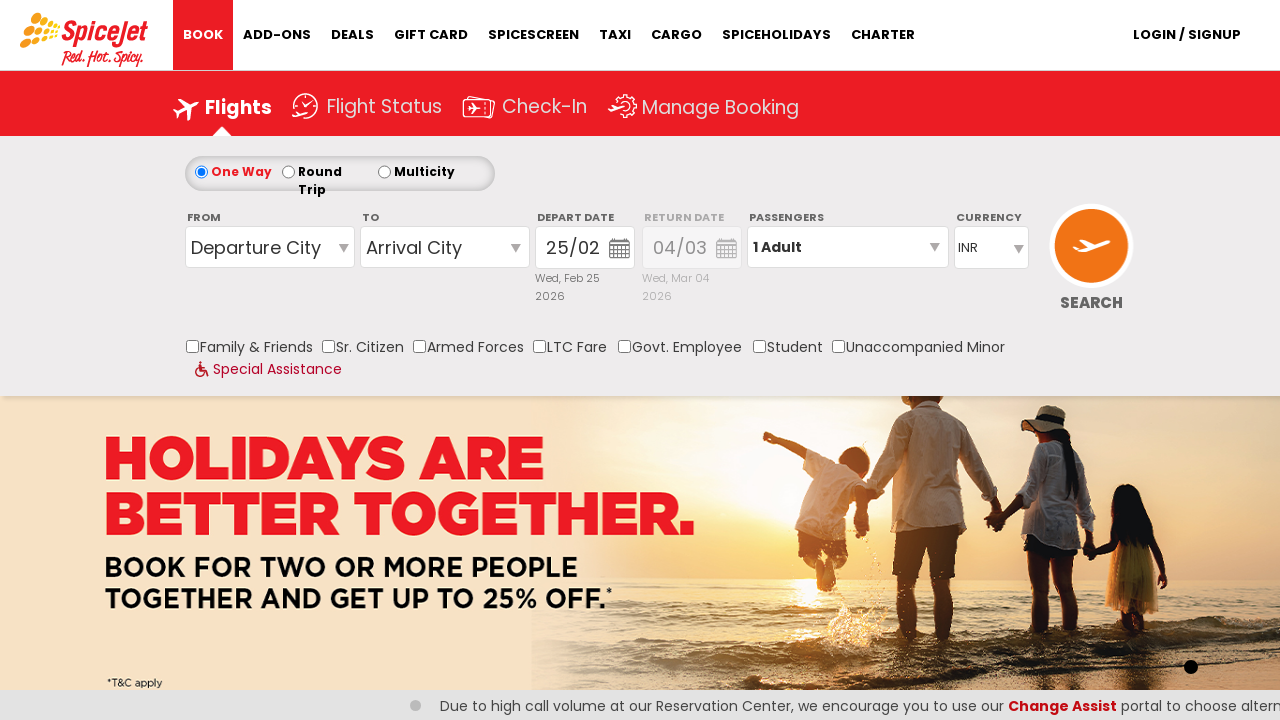

SpiceJet registration page loaded and network idle
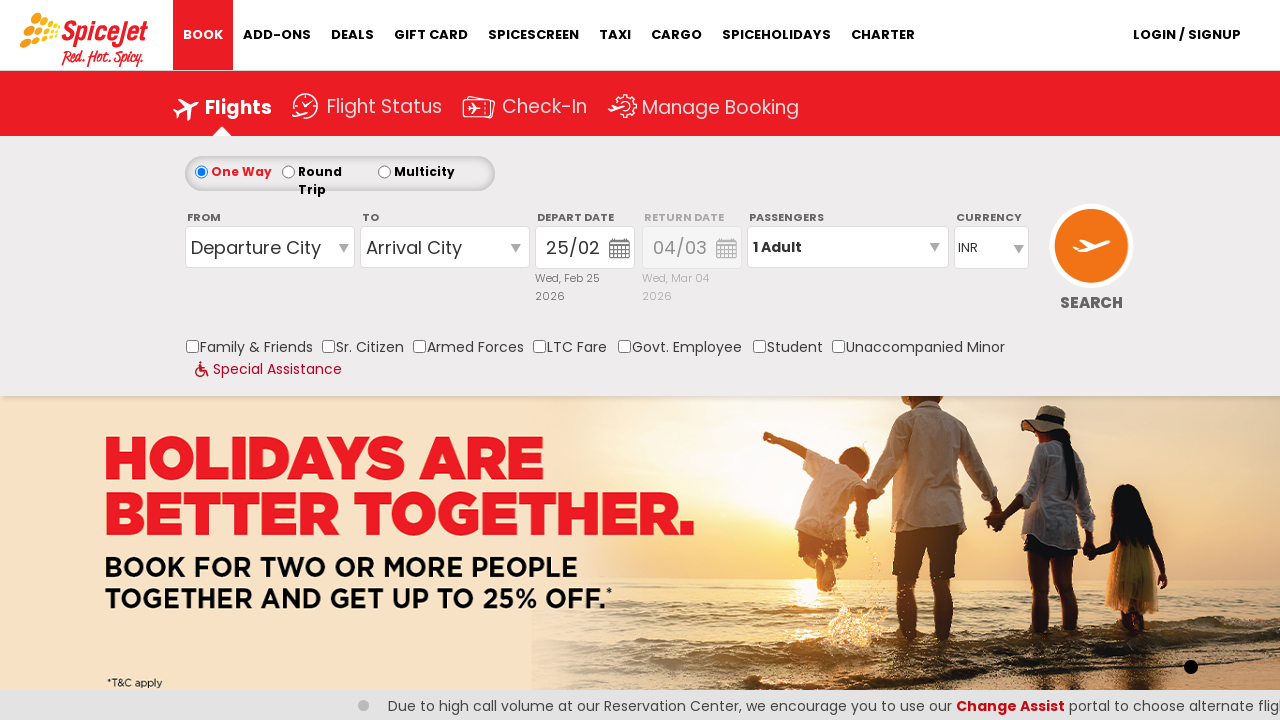

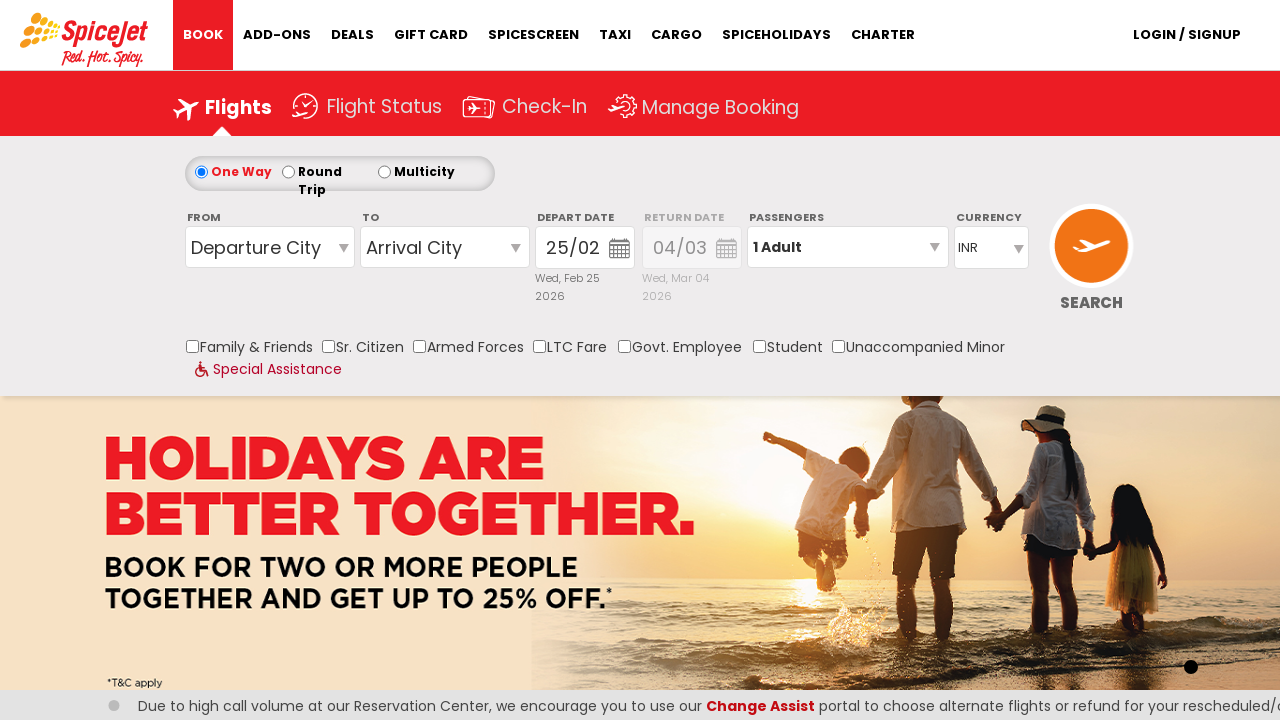